Tests text box form submission by filling in name, email, current address, and permanent address fields, then submitting and verifying the output is displayed.

Starting URL: https://demoqa.com/text-box

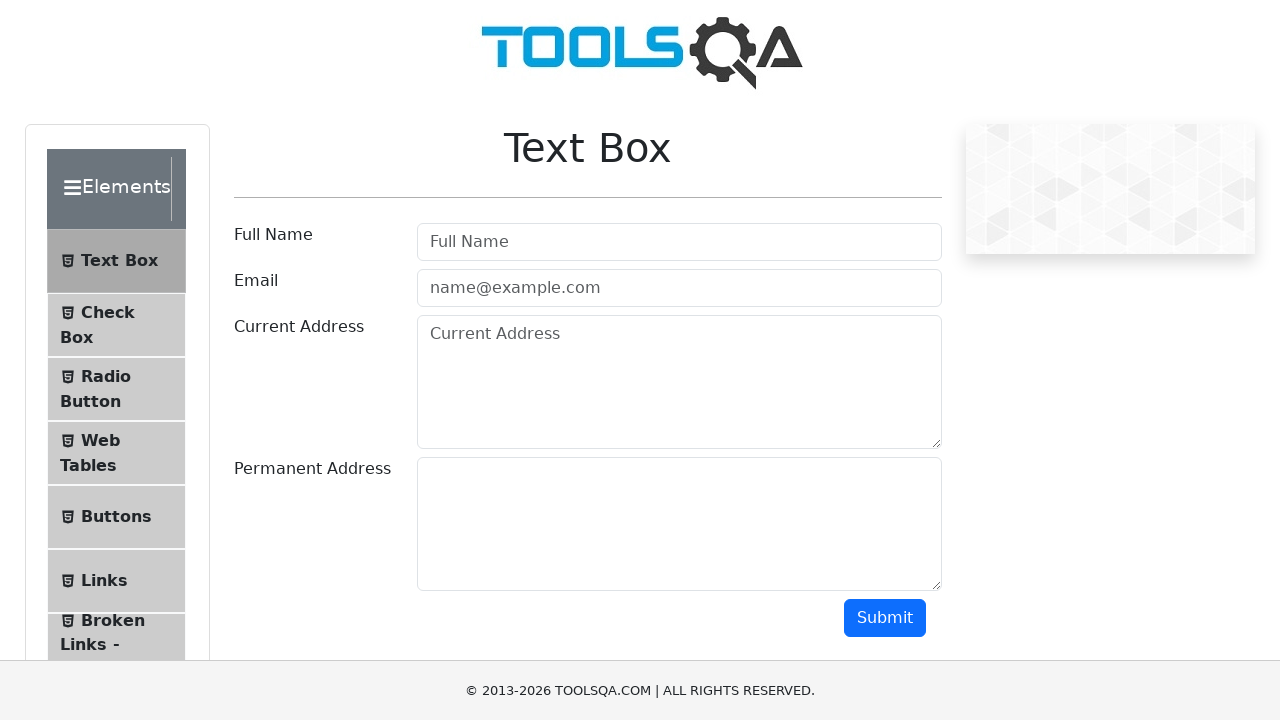

Filled name field with 'John Doe' on #userName
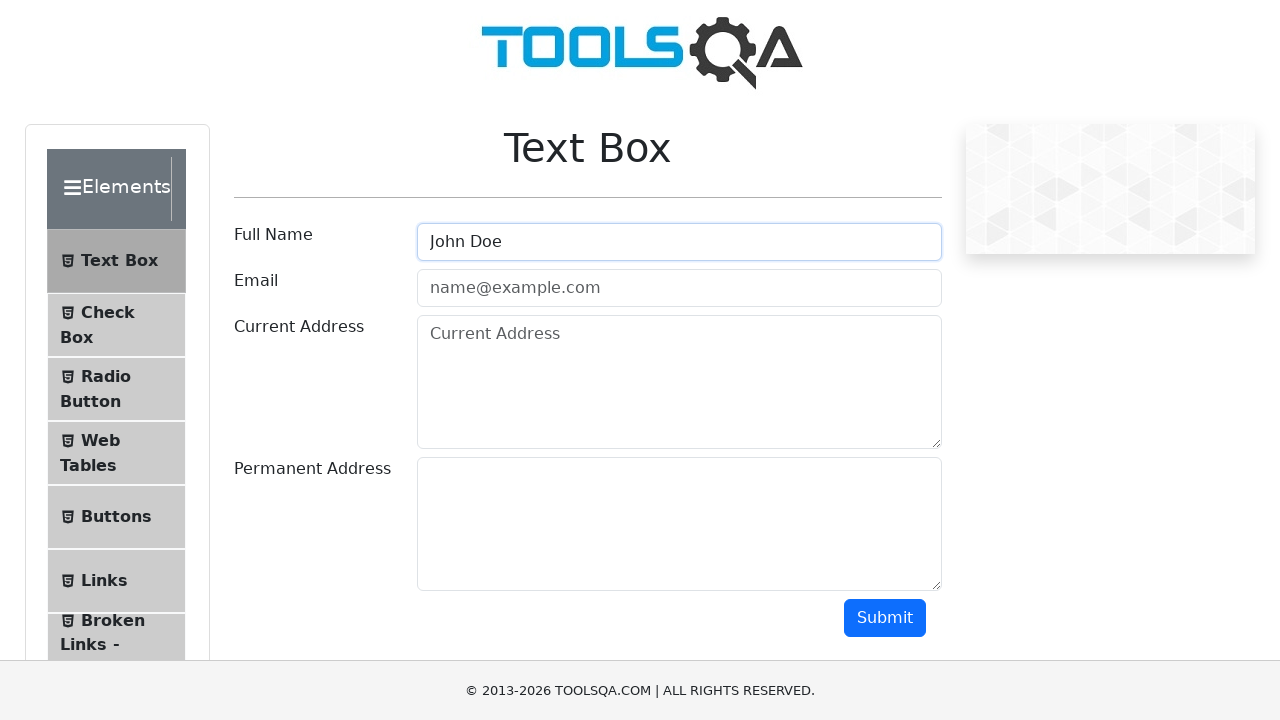

Filled email field with 'john.doe@example.com' on #userEmail
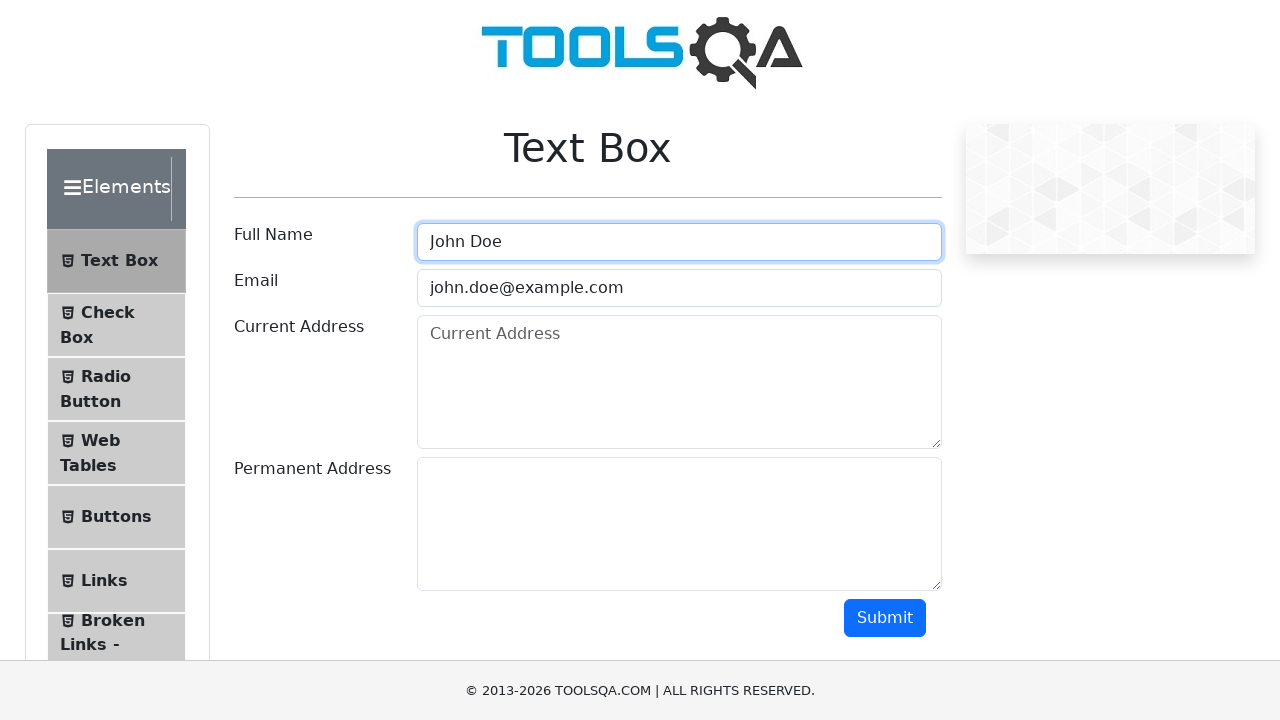

Filled current address field with '123 Main St' on #currentAddress
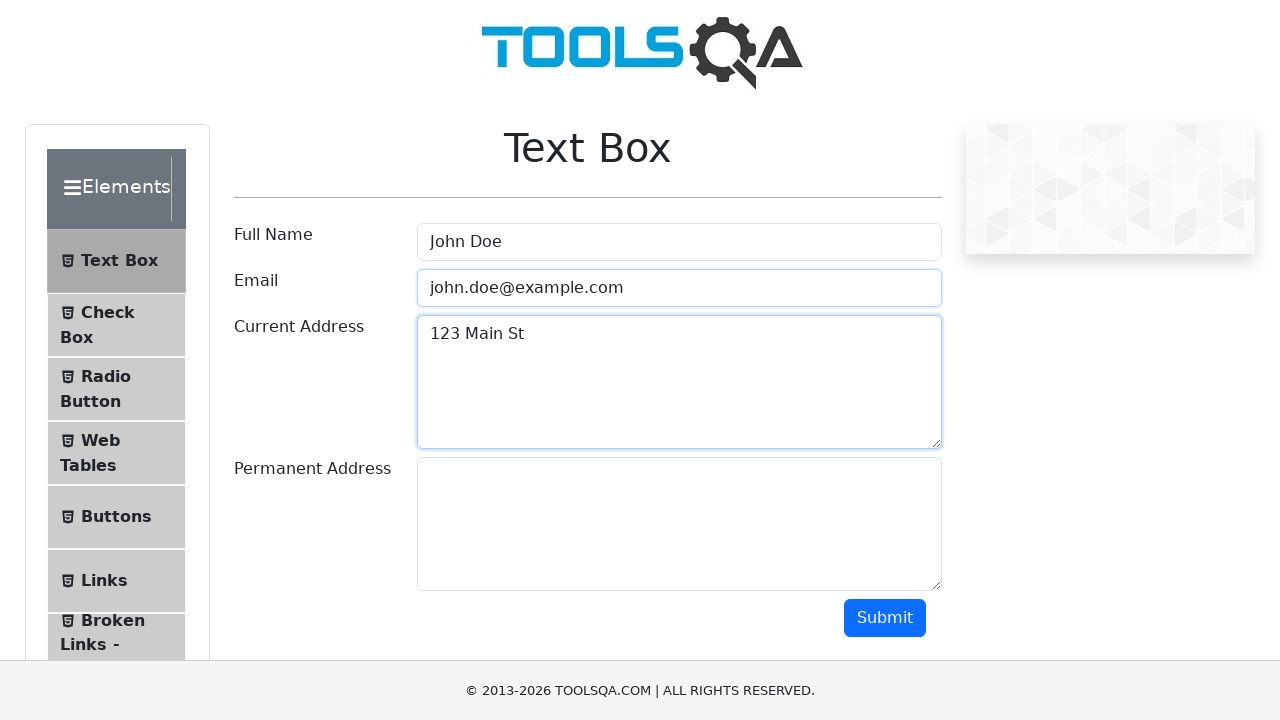

Filled permanent address field with '456 Park Ave' on #permanentAddress
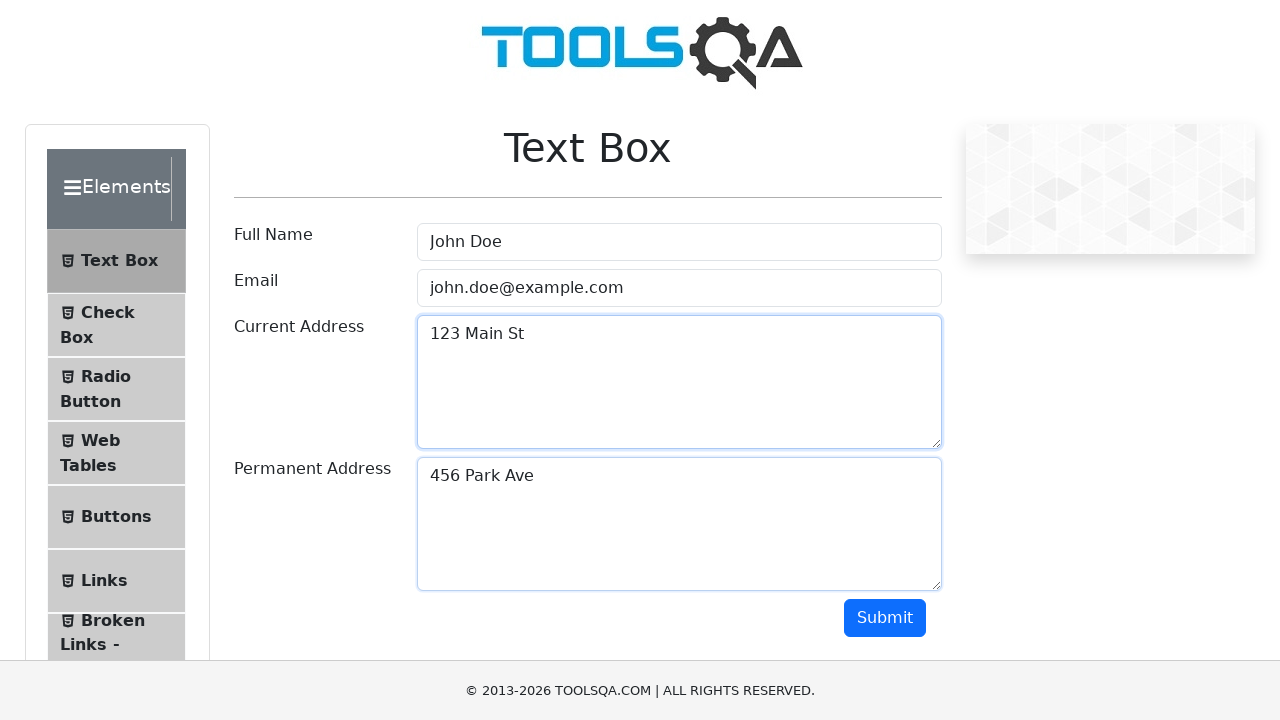

Clicked submit button to submit the text box form at (885, 618) on #submit
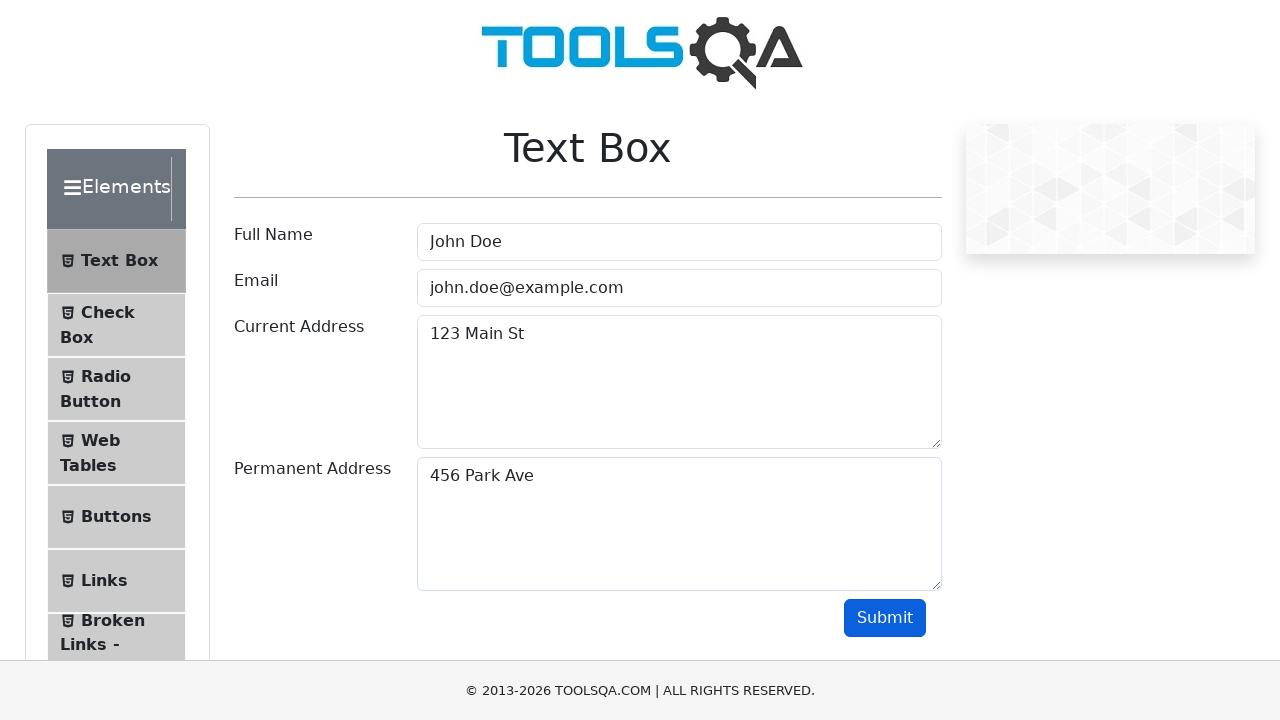

Verified form submission output is displayed
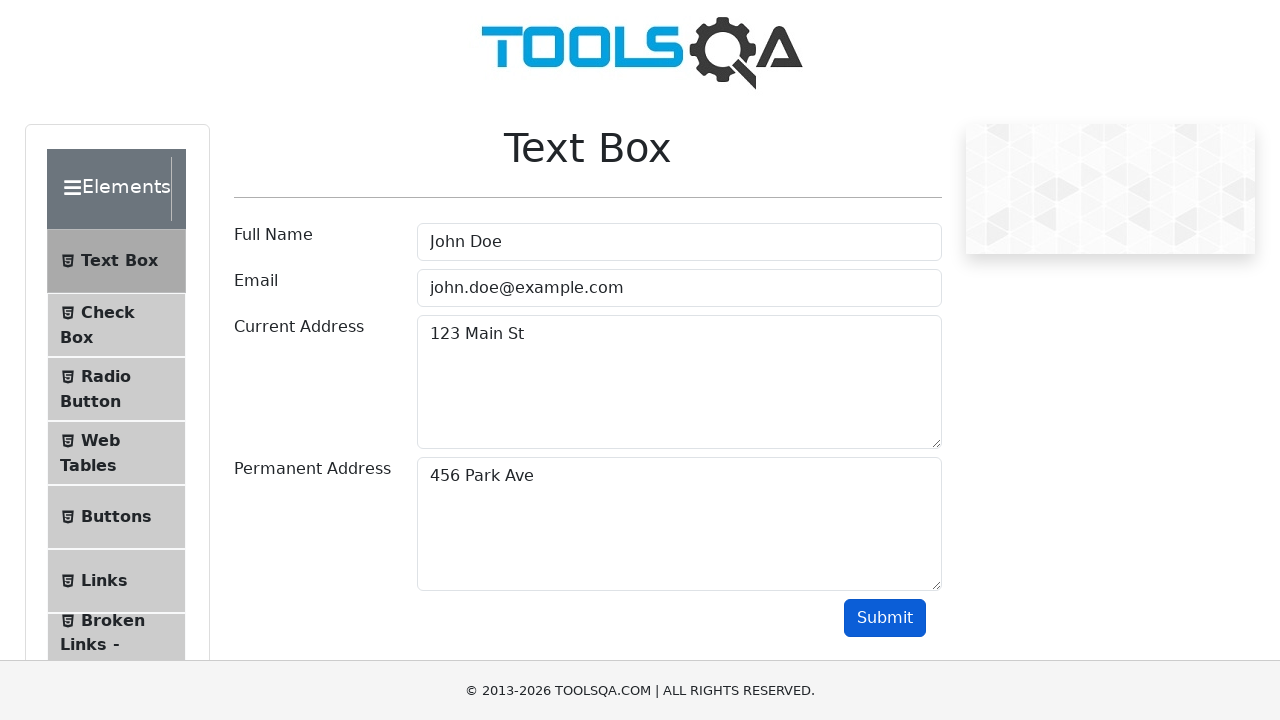

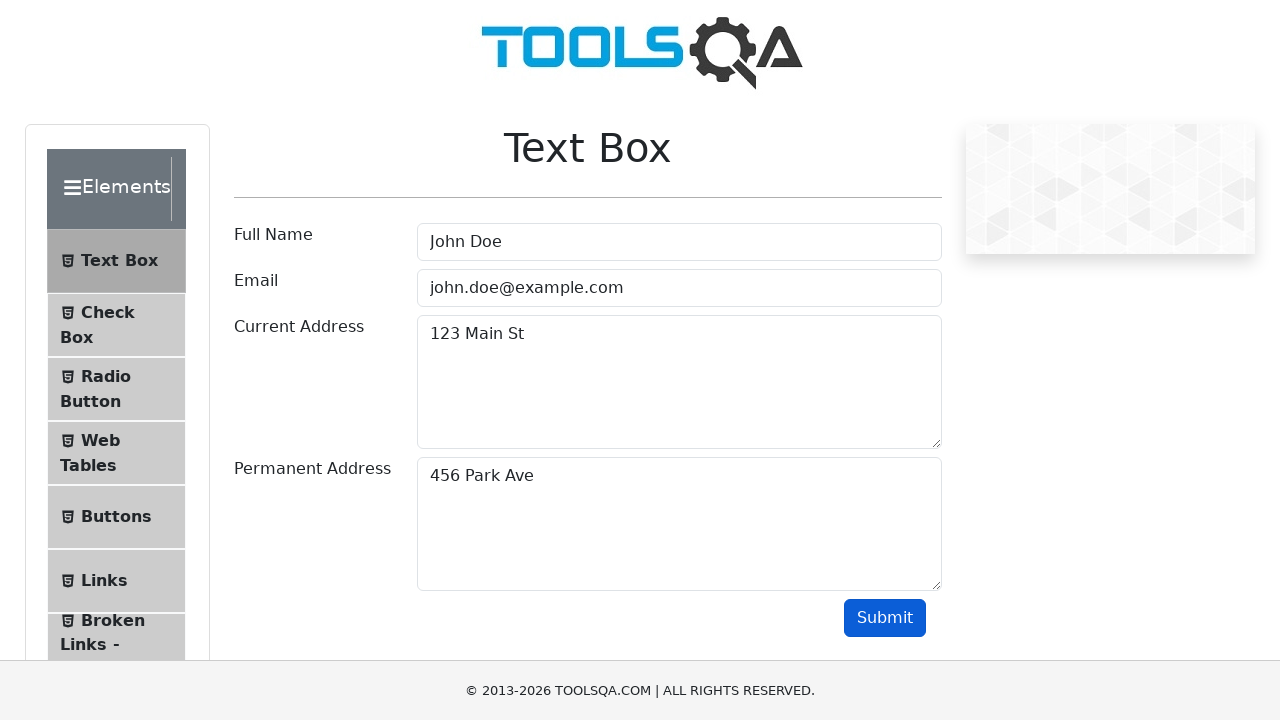